Tests the search functionality by entering a search query "Тест" and pressing Enter to search for free events.

Starting URL: https://skillfactory.ru/free-events

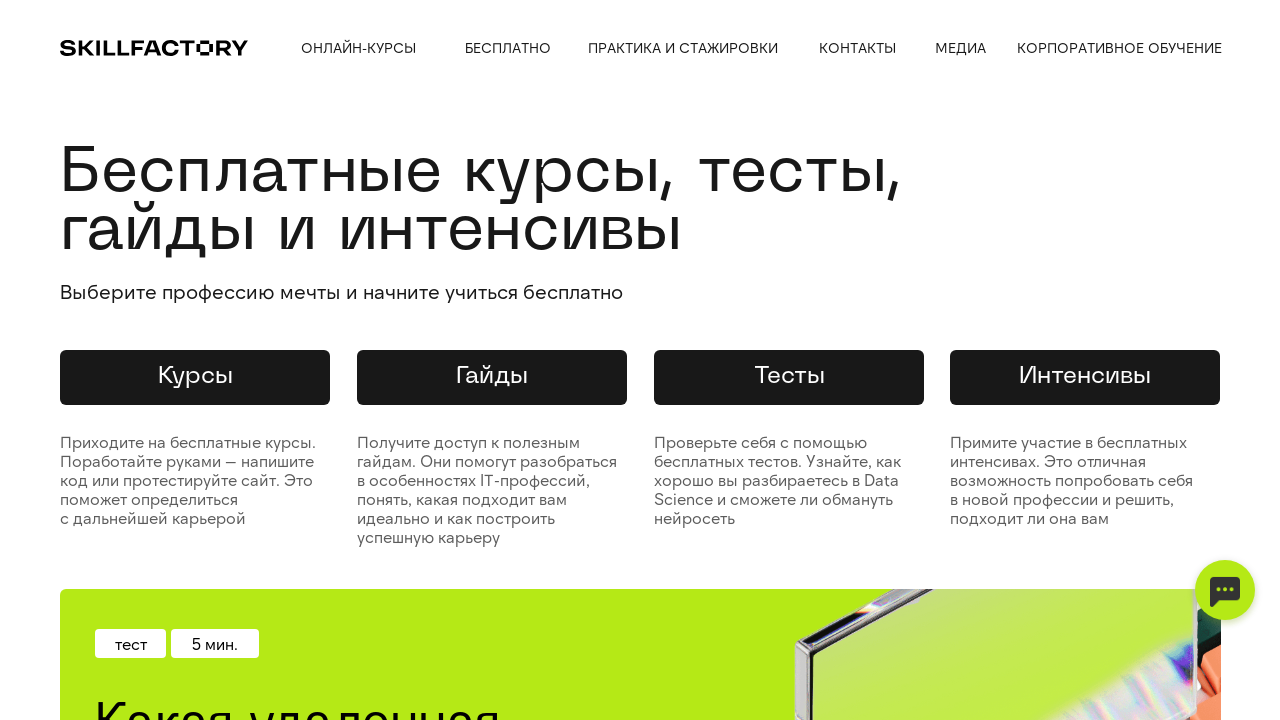

Filled search input with query 'Тест' on input[name='query']
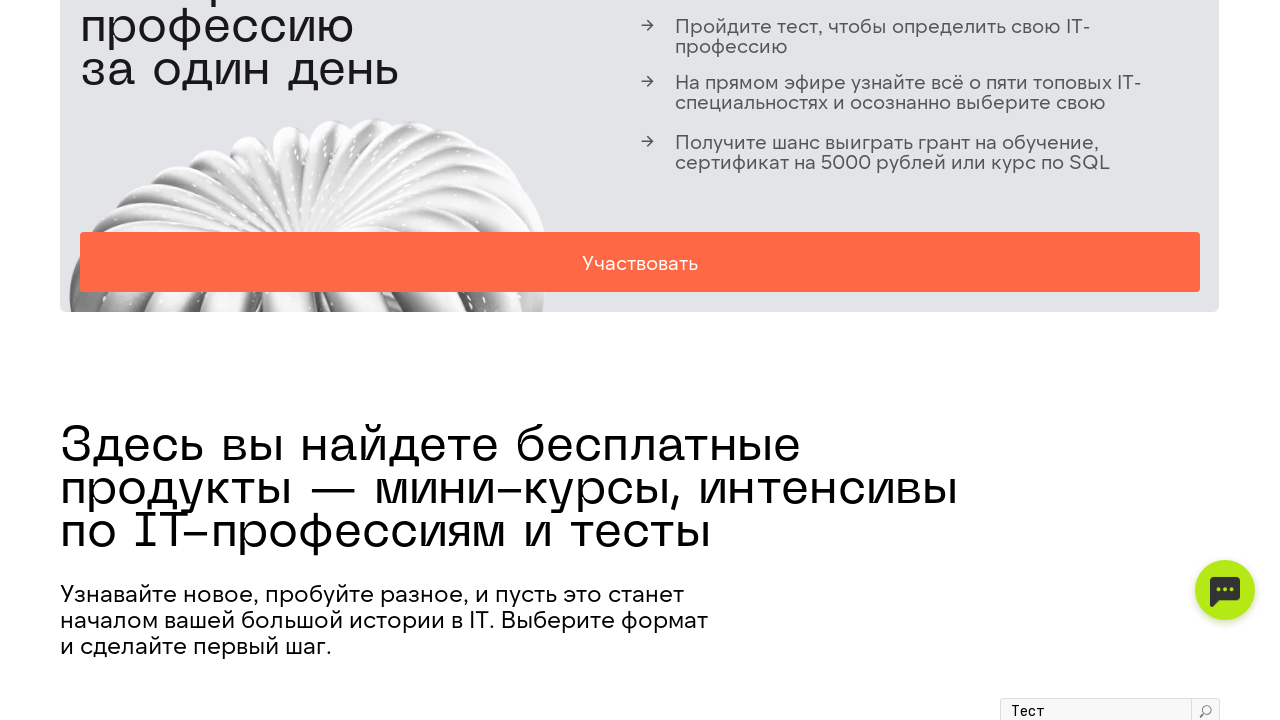

Pressed Enter to submit search query on input[name='query']
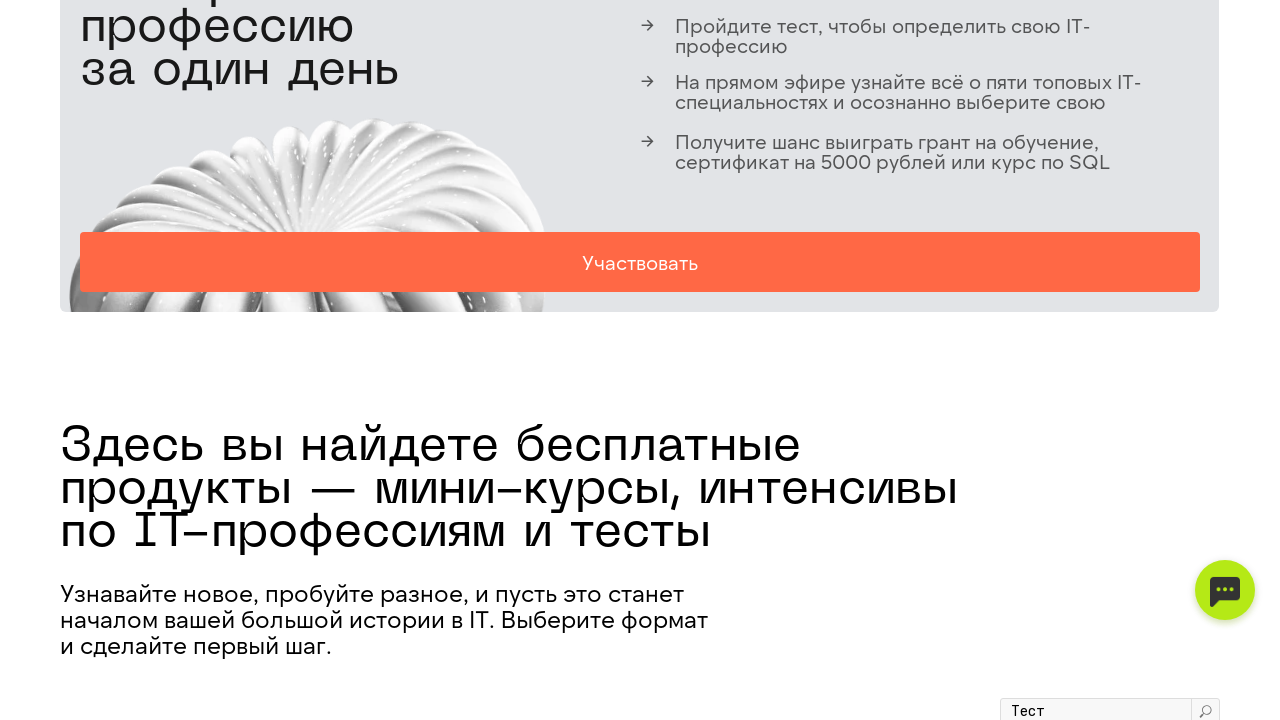

Search results page loaded (domcontentloaded)
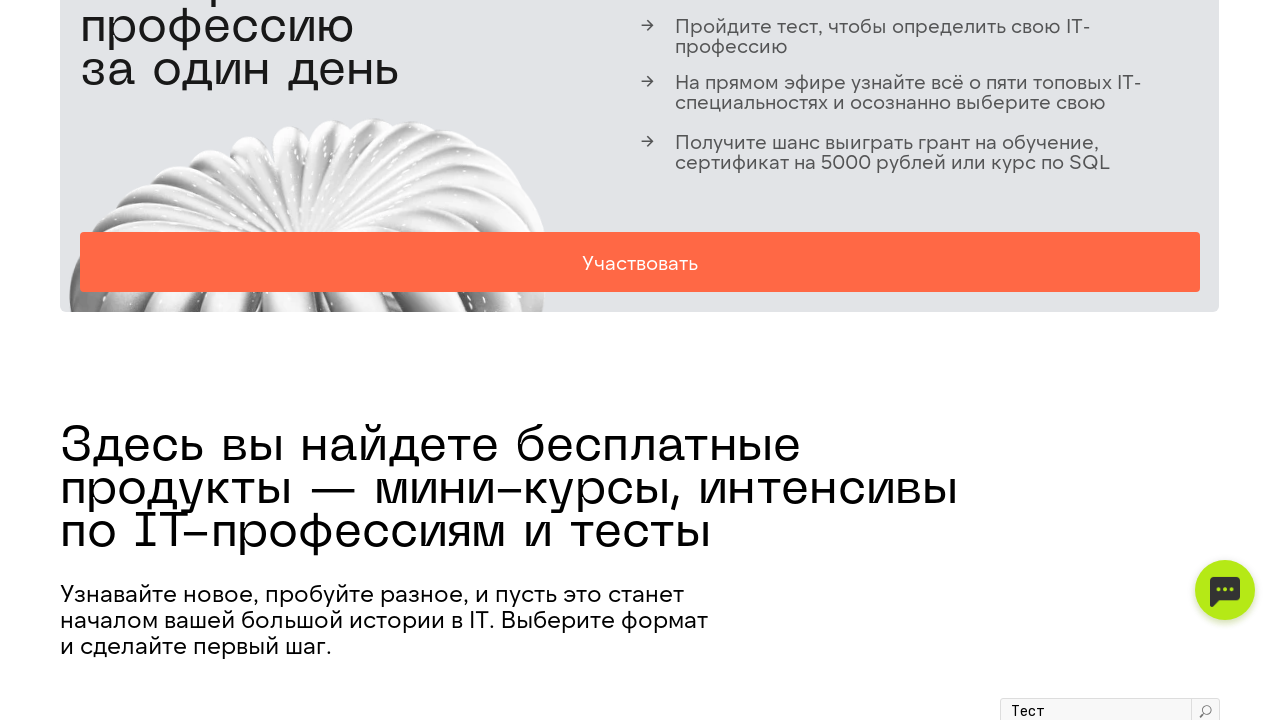

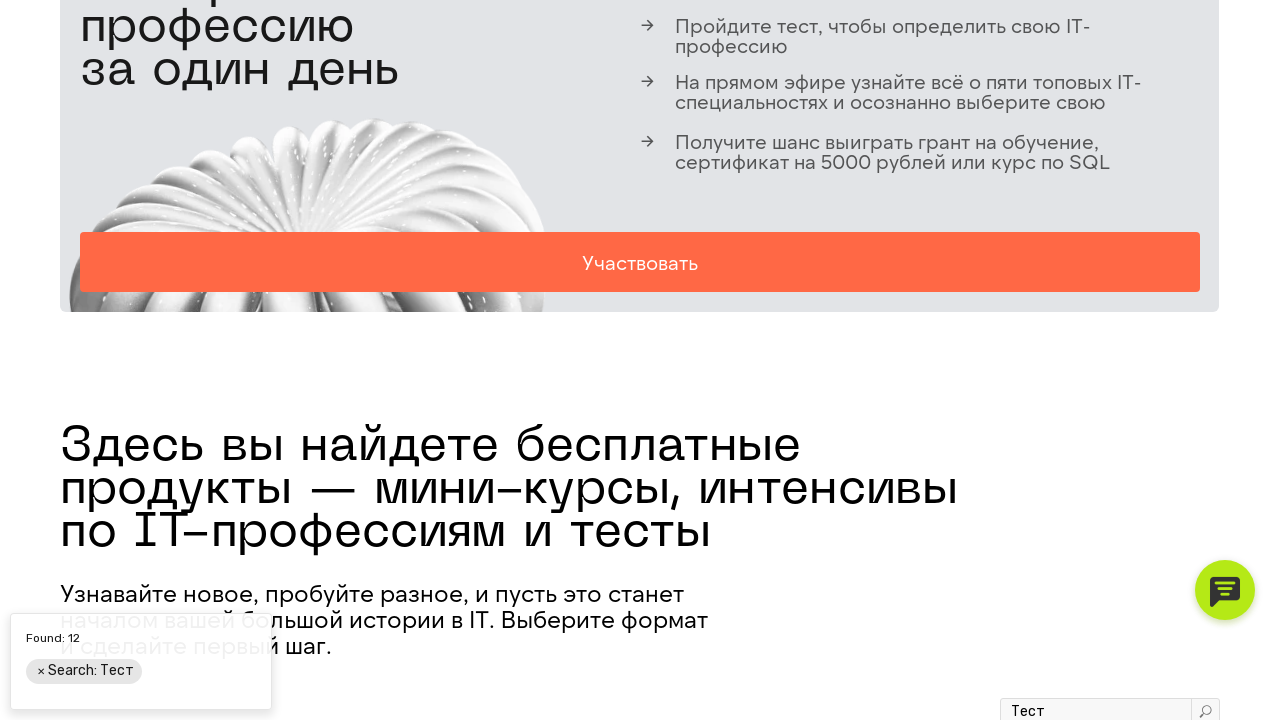